Fills a text input field and submits a form, then verifies the submission success message

Starting URL: https://www.selenium.dev/selenium/web/web-form.html

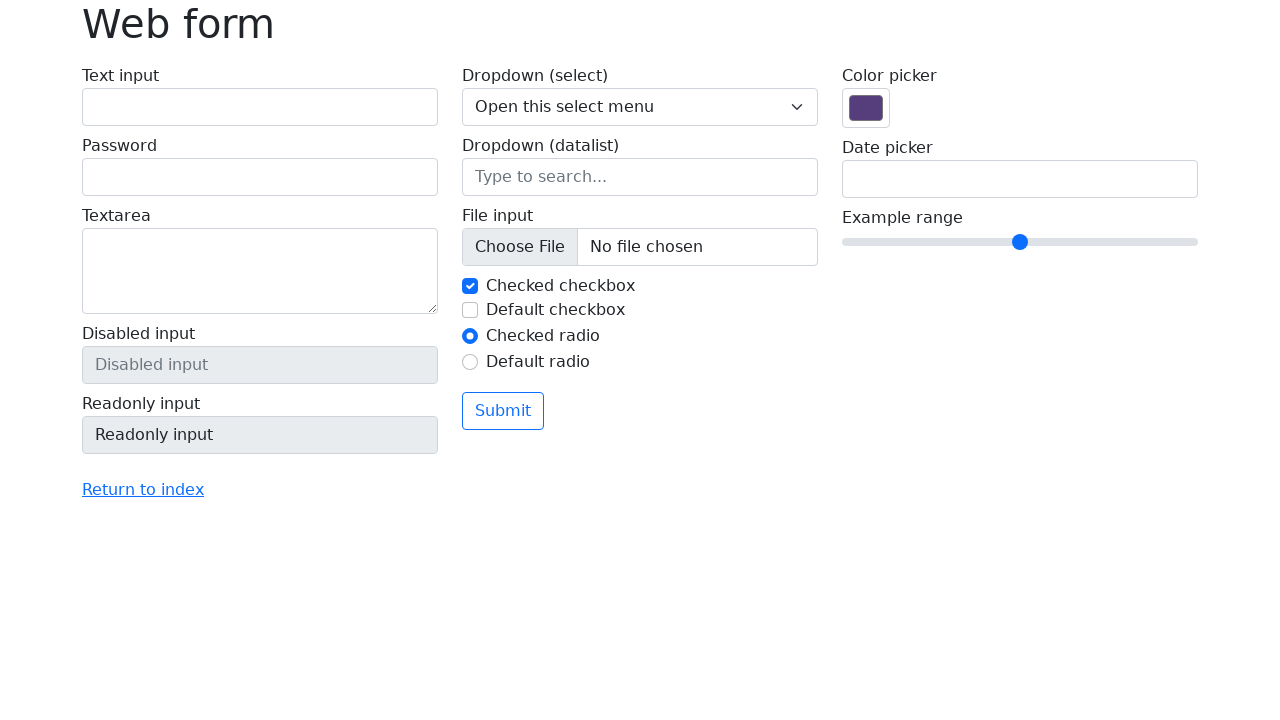

Navigated to web form page
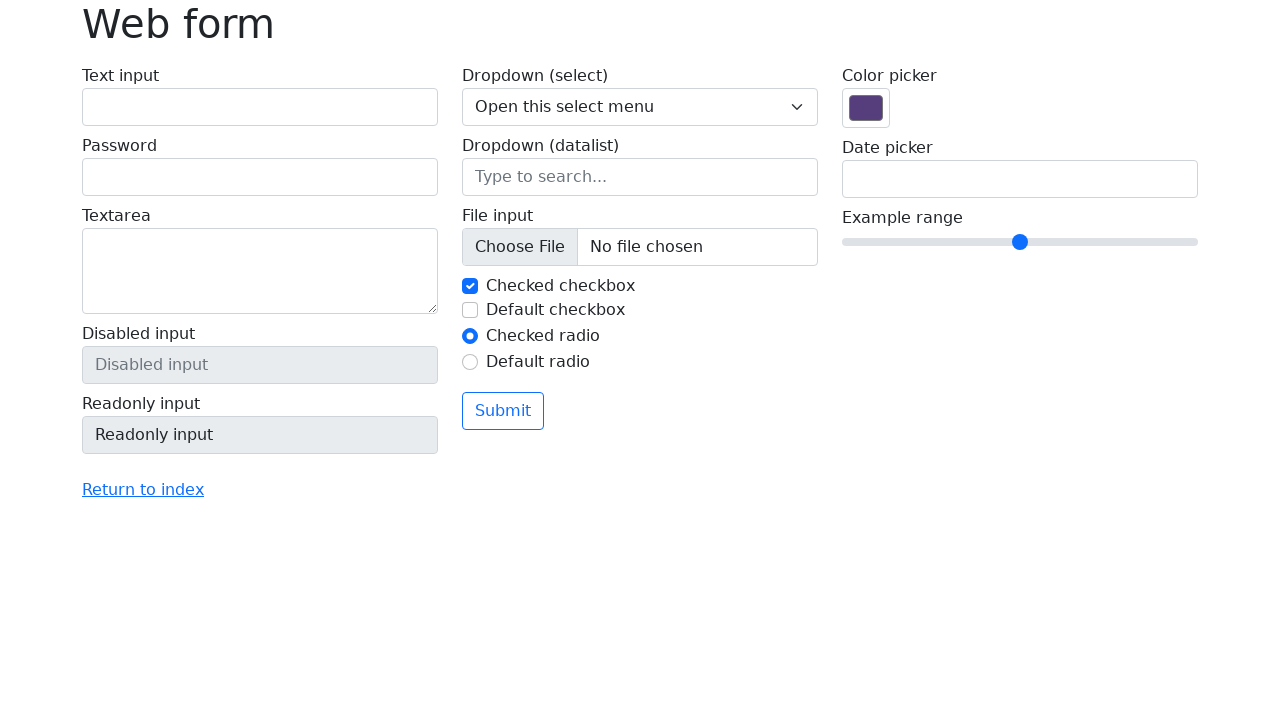

Filled text input field with 'Test Automation' on input[name="my-text"]
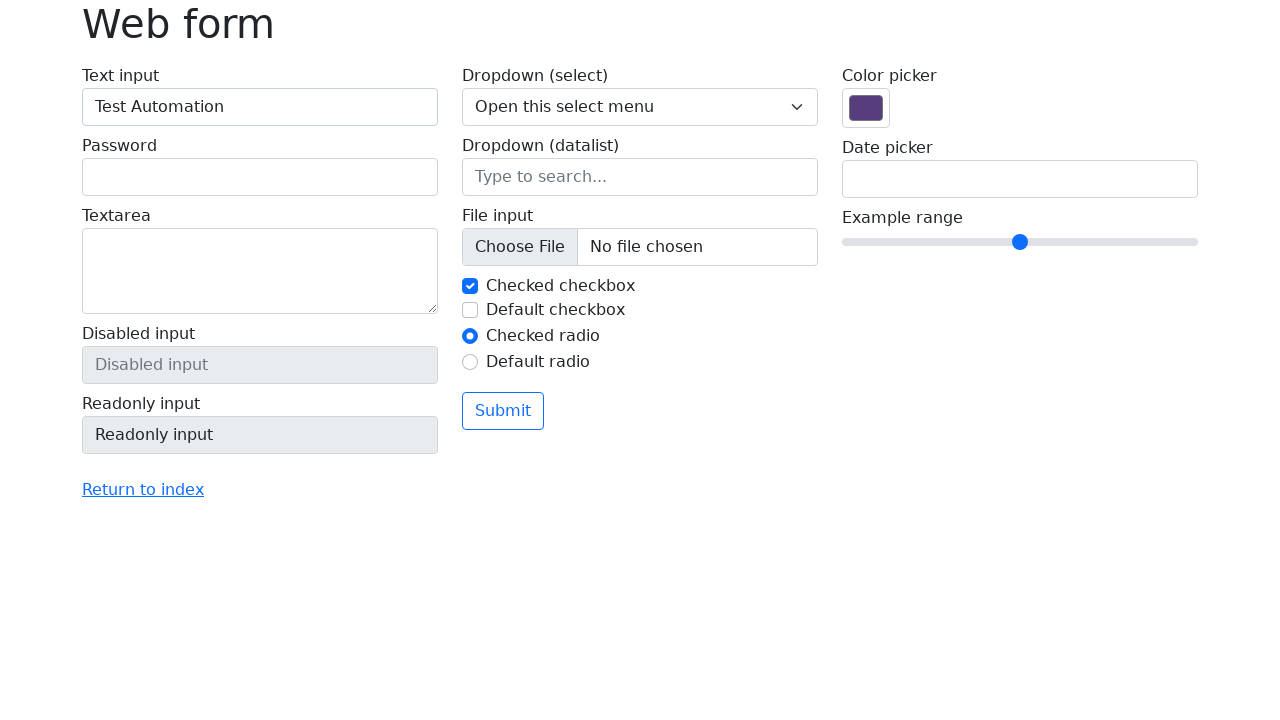

Clicked submit button to send form at (503, 411) on button[type="submit"]
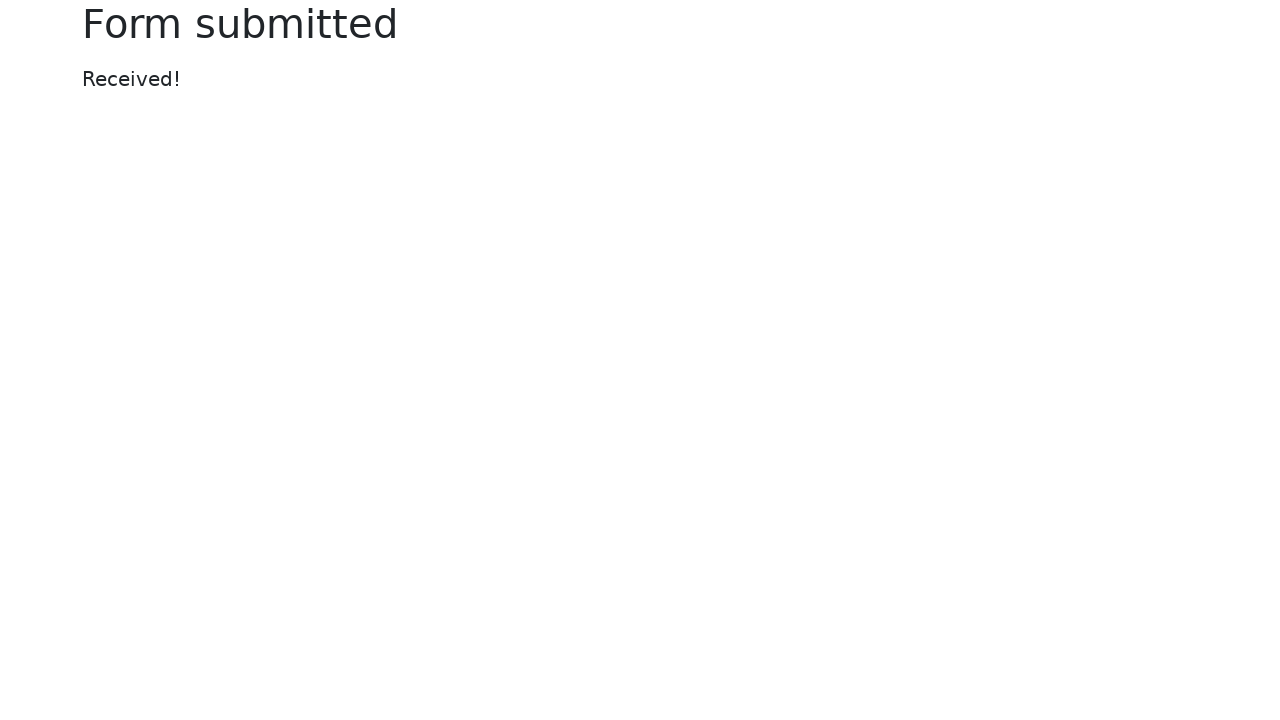

Form submission success message appeared
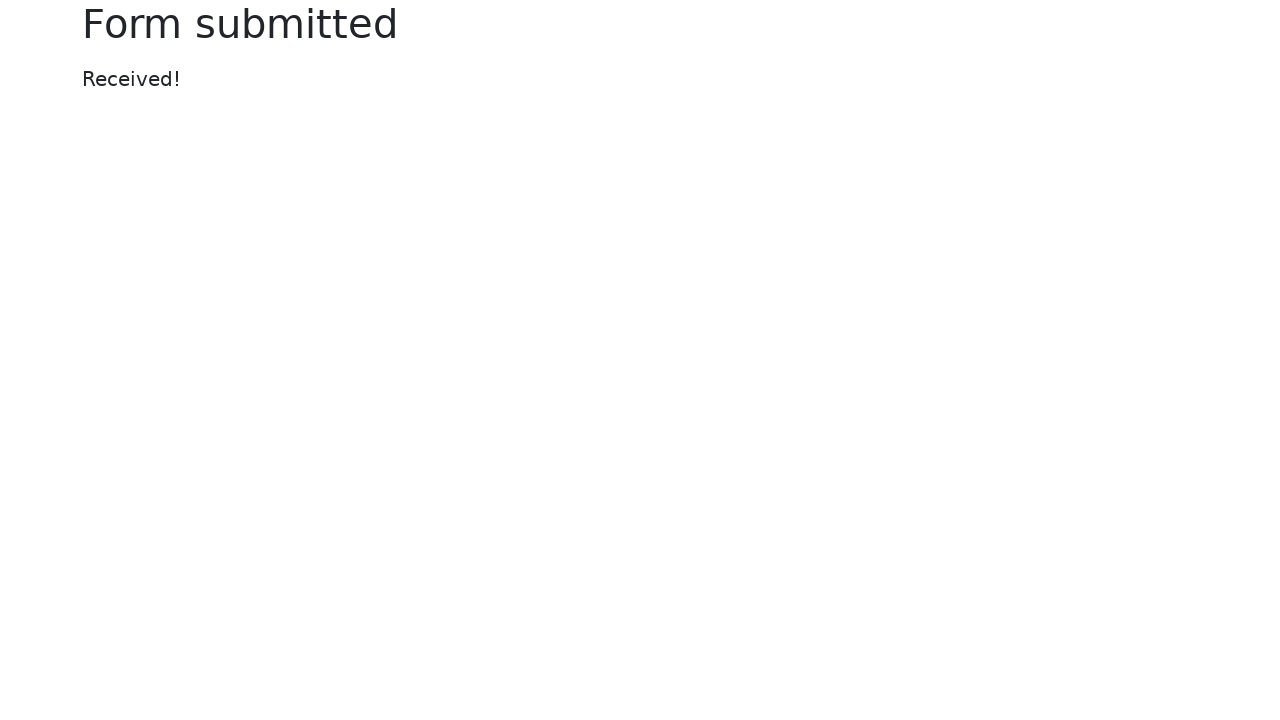

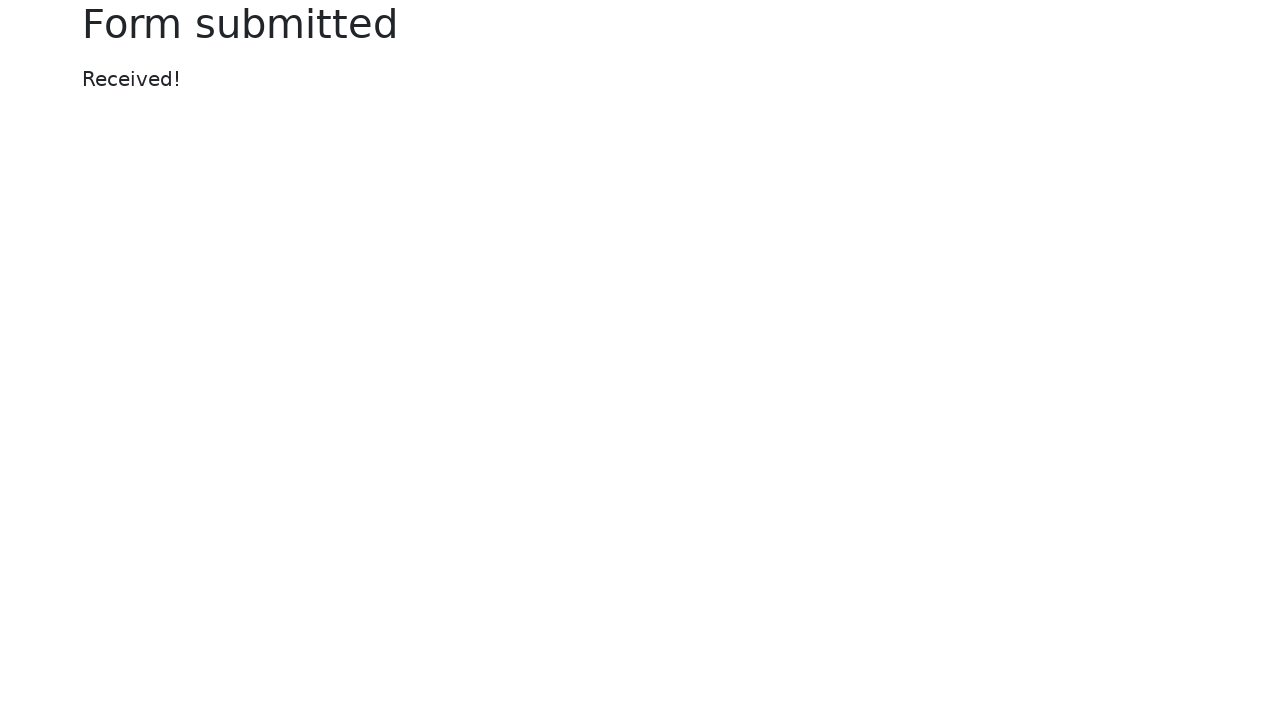